Navigates to the Calley lifetime offer page and maximizes the browser window to view the page content

Starting URL: https://www.getcalley.com/calley-lifetime-offer/

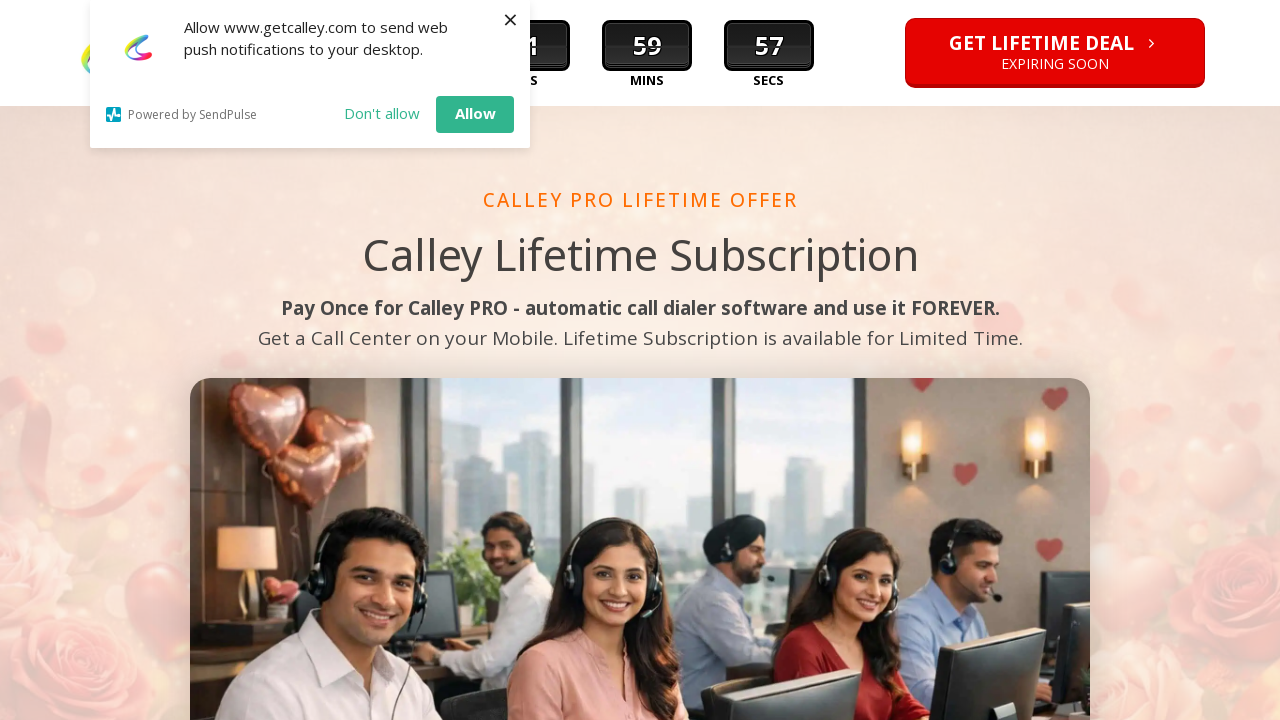

Set viewport size to 1920x1080 to maximize browser window
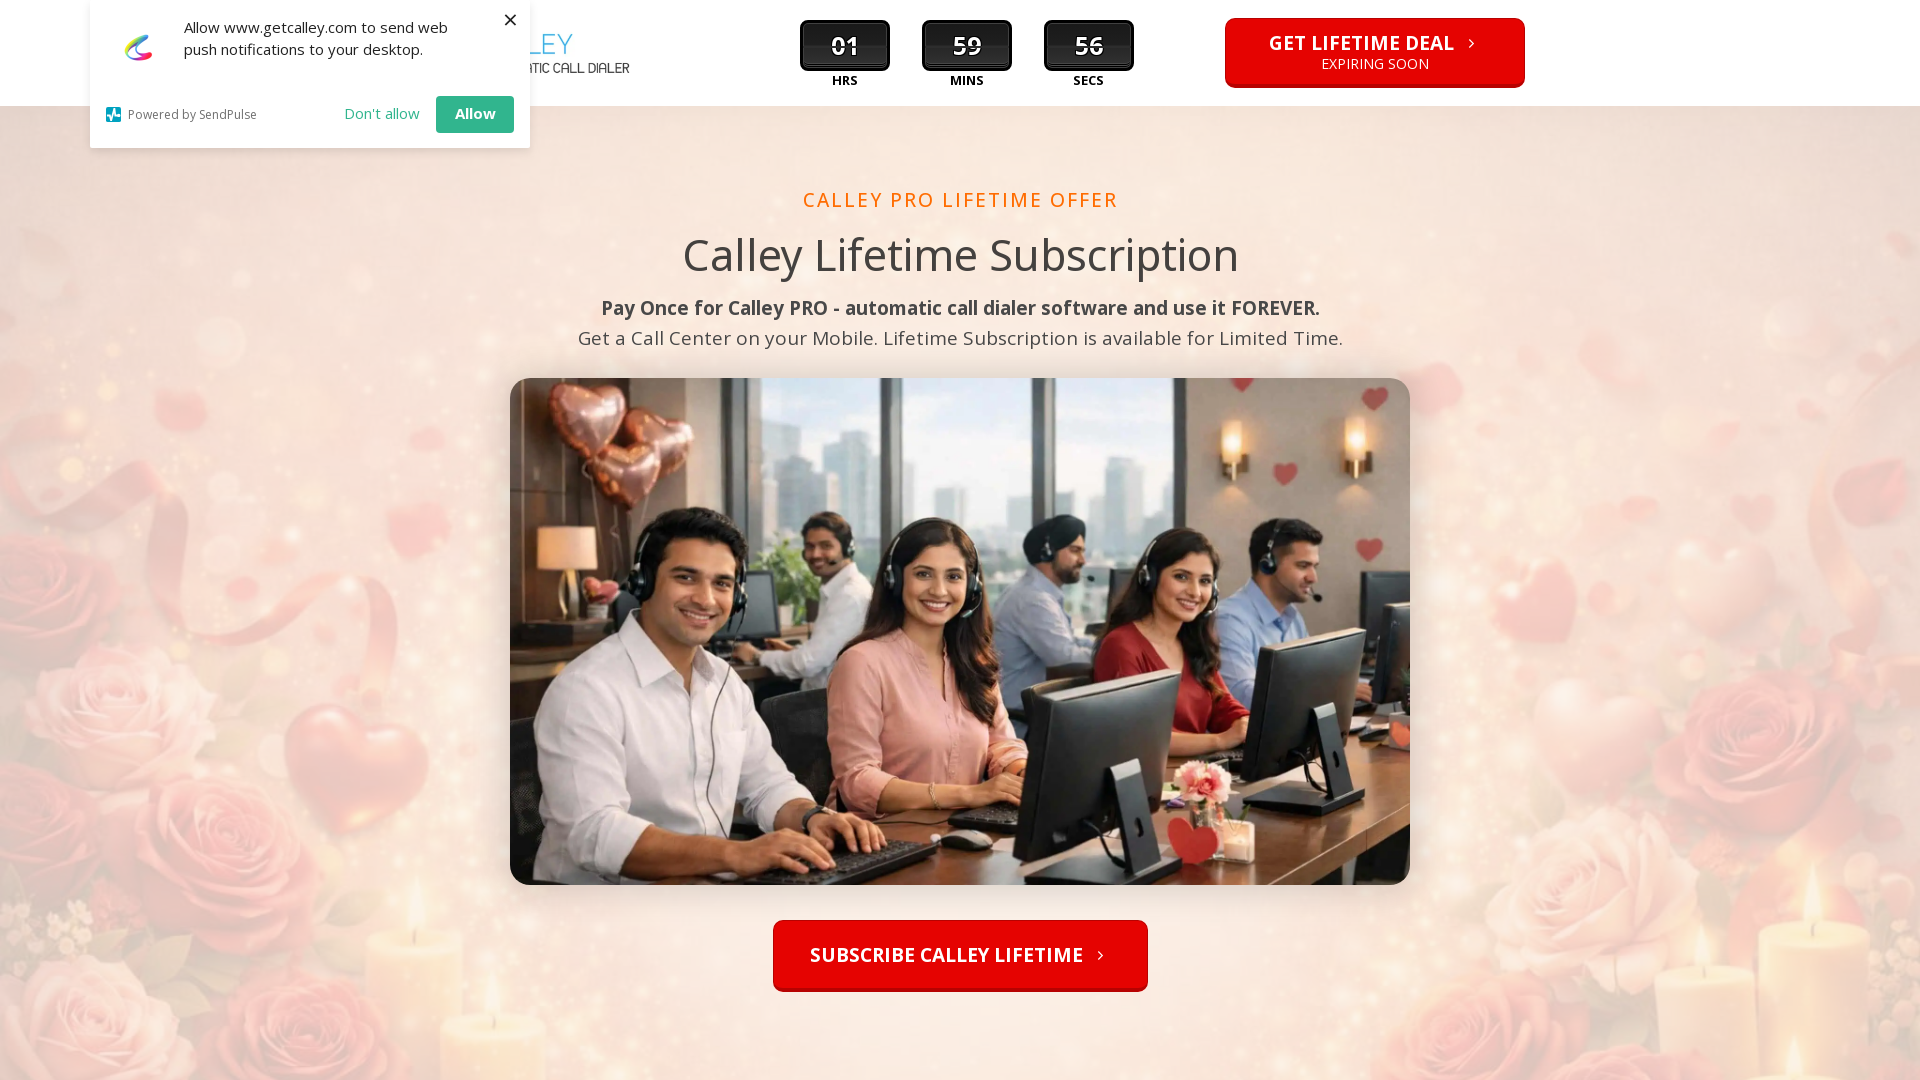

Waited for page content to load on Calley lifetime offer page
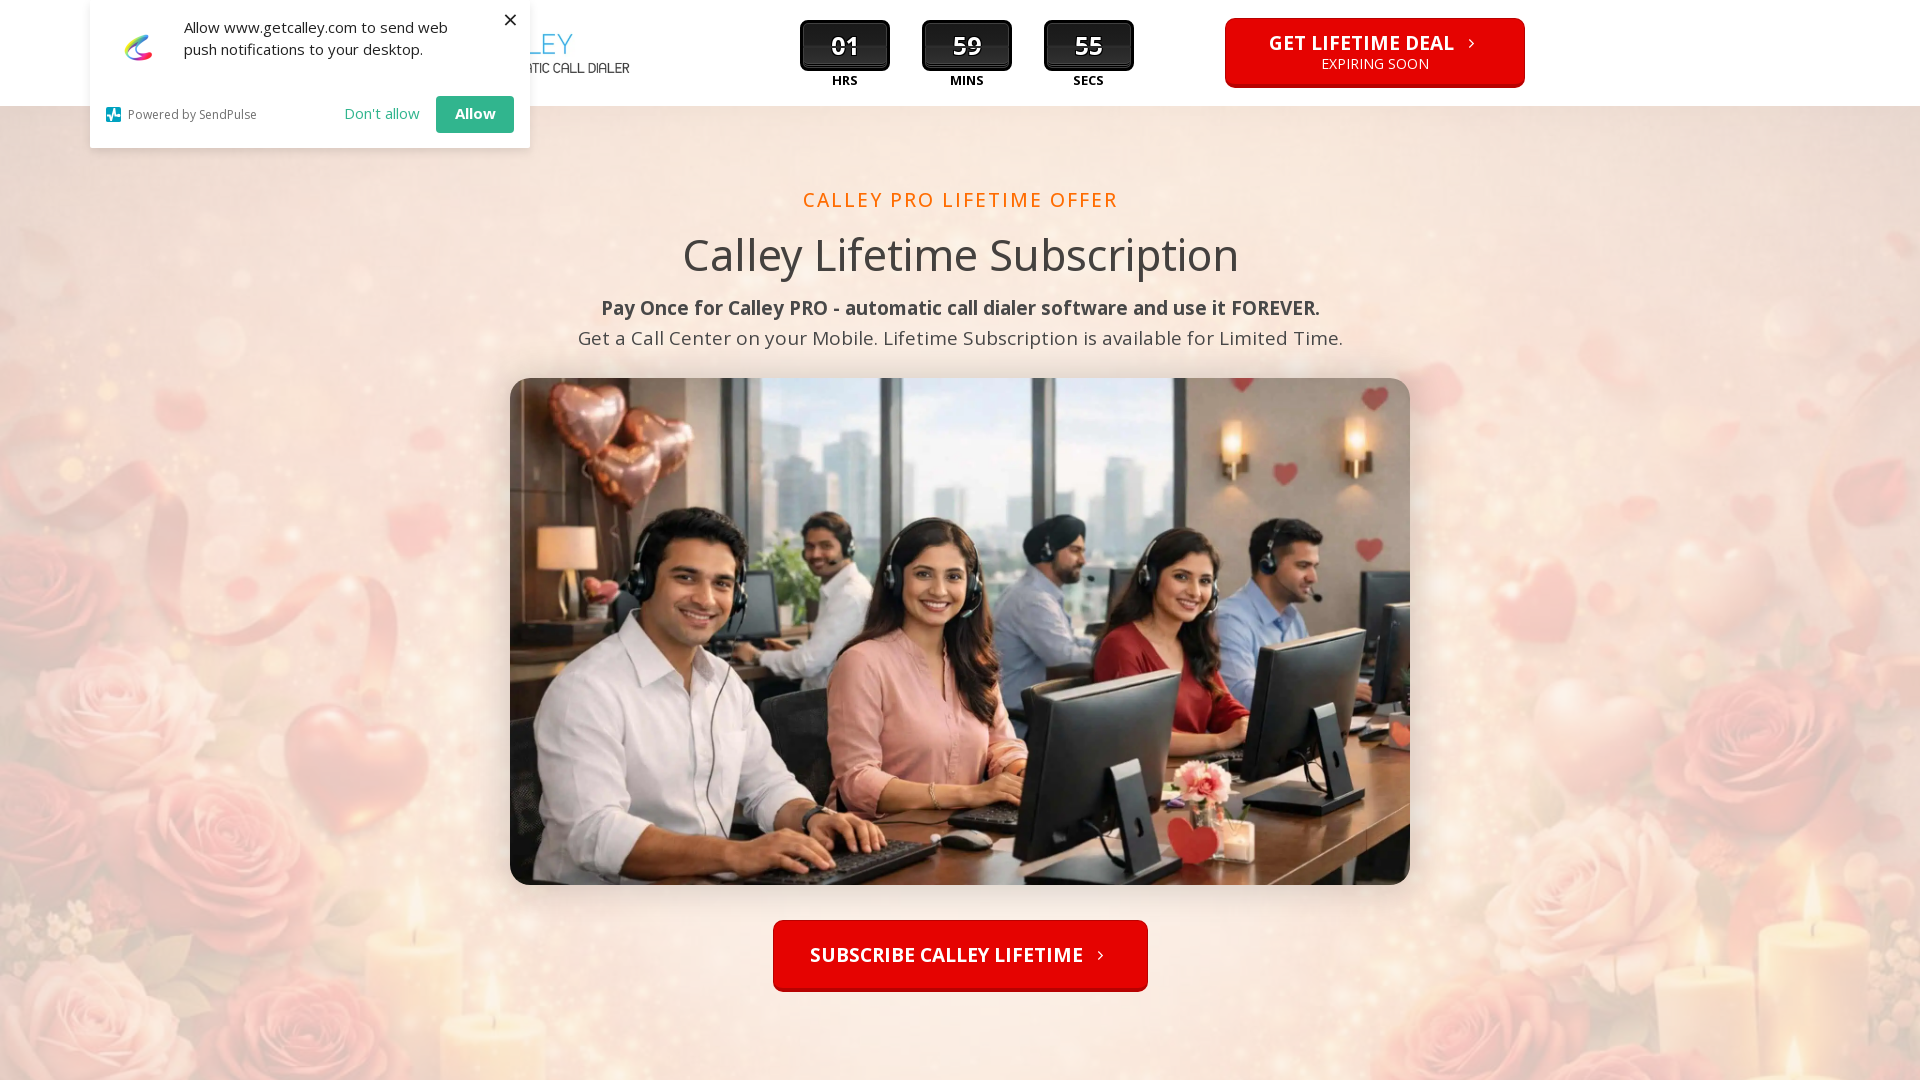

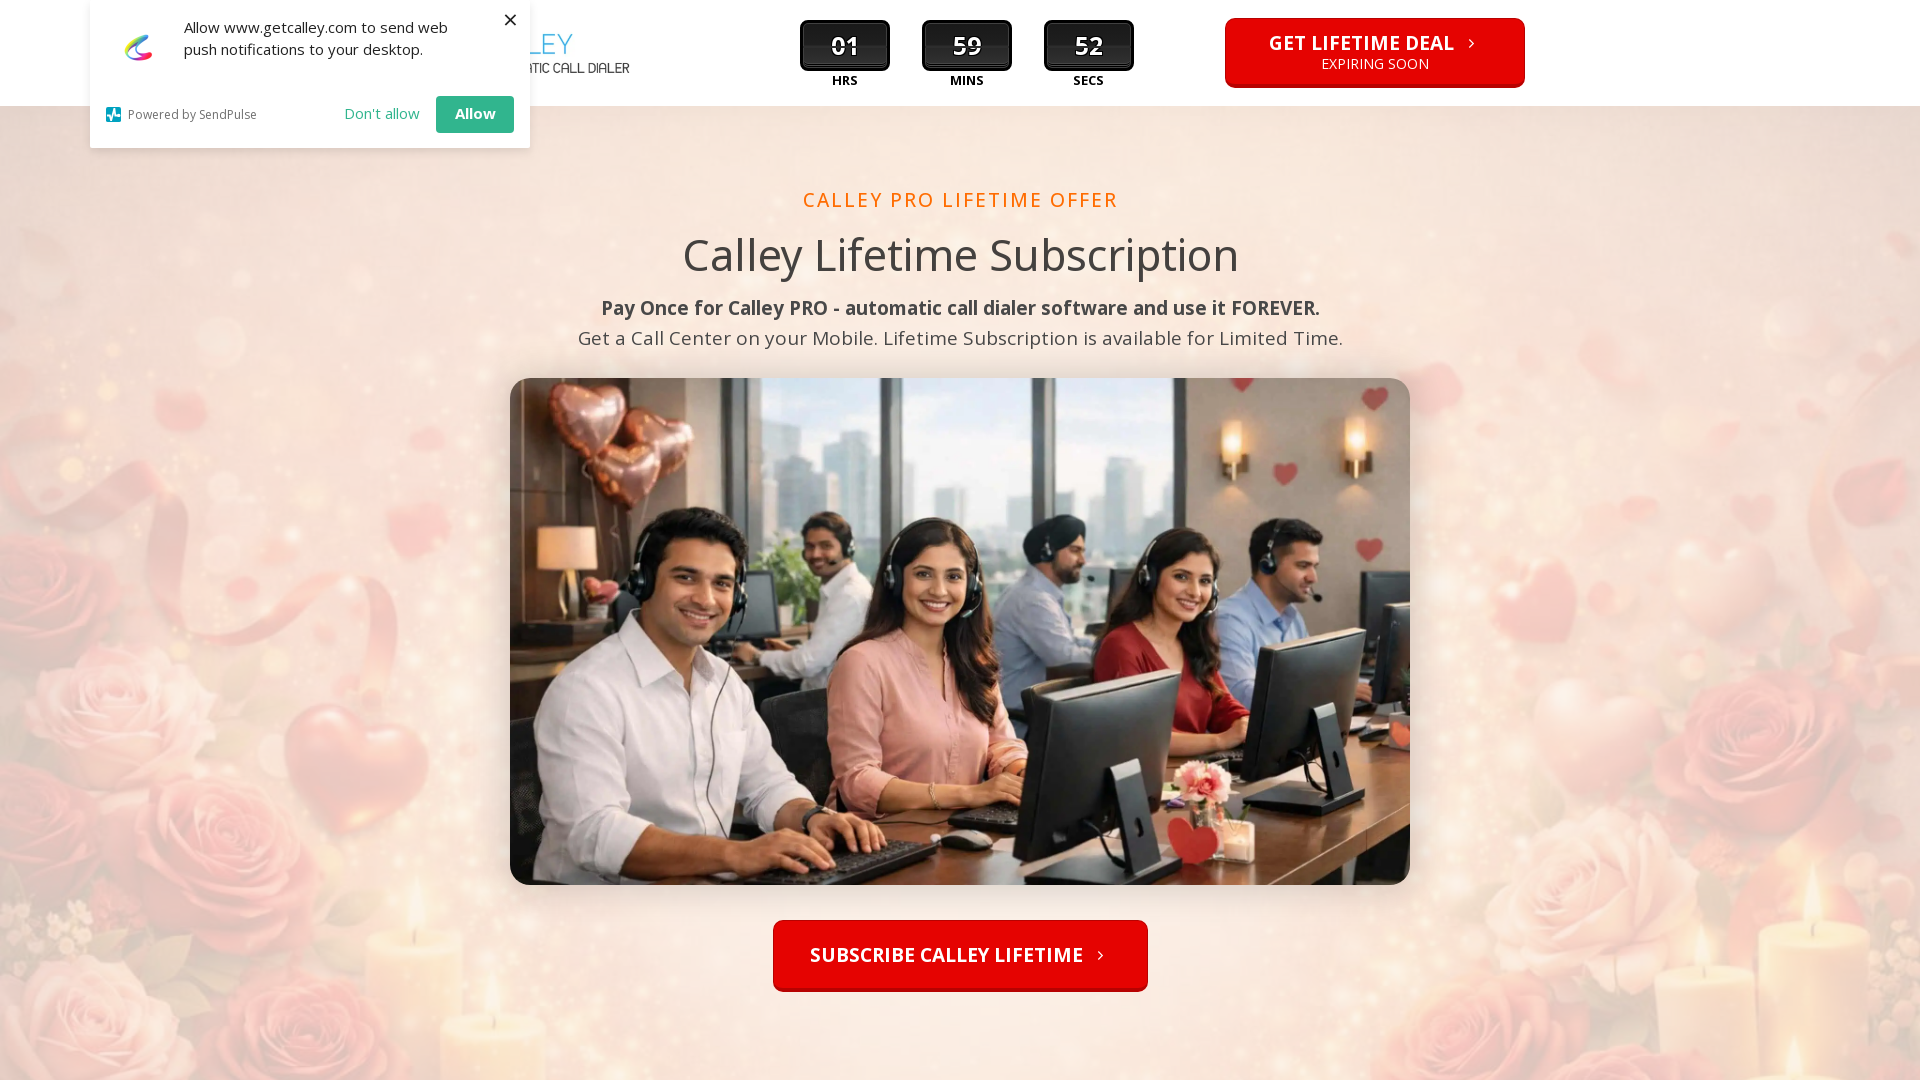